Tests password validation with a password that is too long (10 characters)

Starting URL: https://testpages.eviltester.com/styled/apps/7charval/simple7charvalidation.html

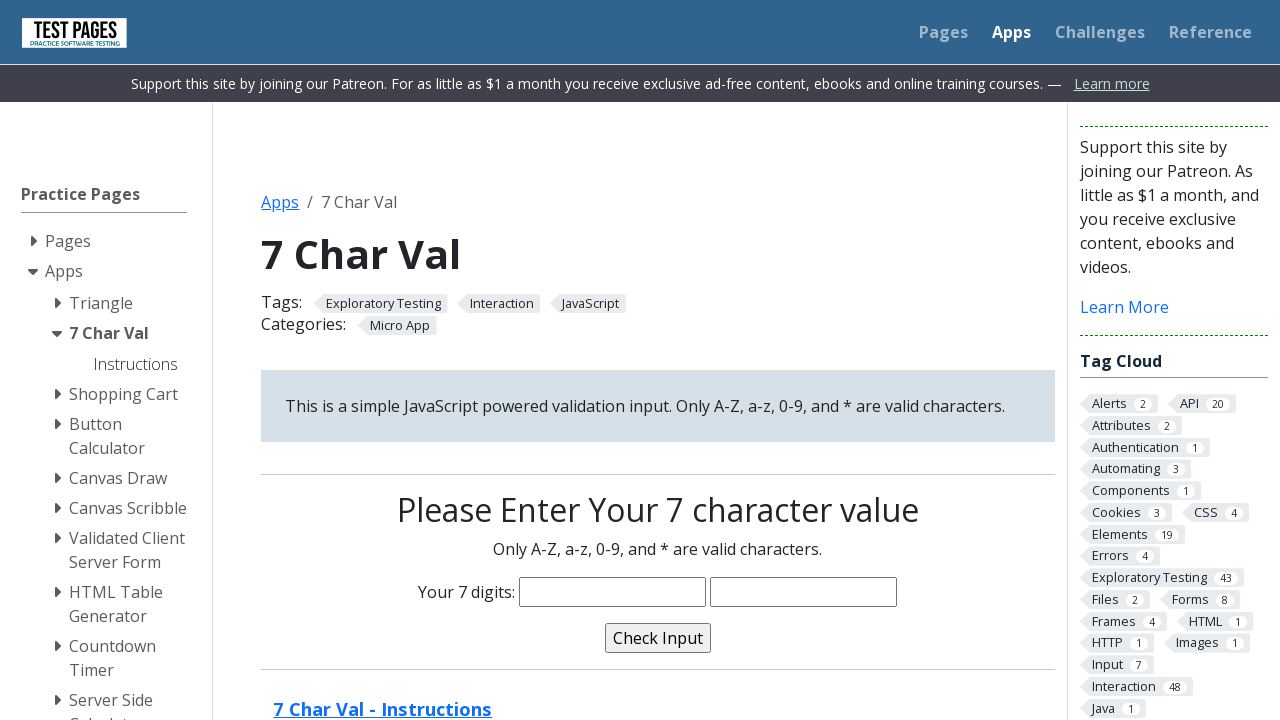

Filled password field with 10-character password 'goZr2**dsa' (exceeds 7-character limit) on input[name='characters']
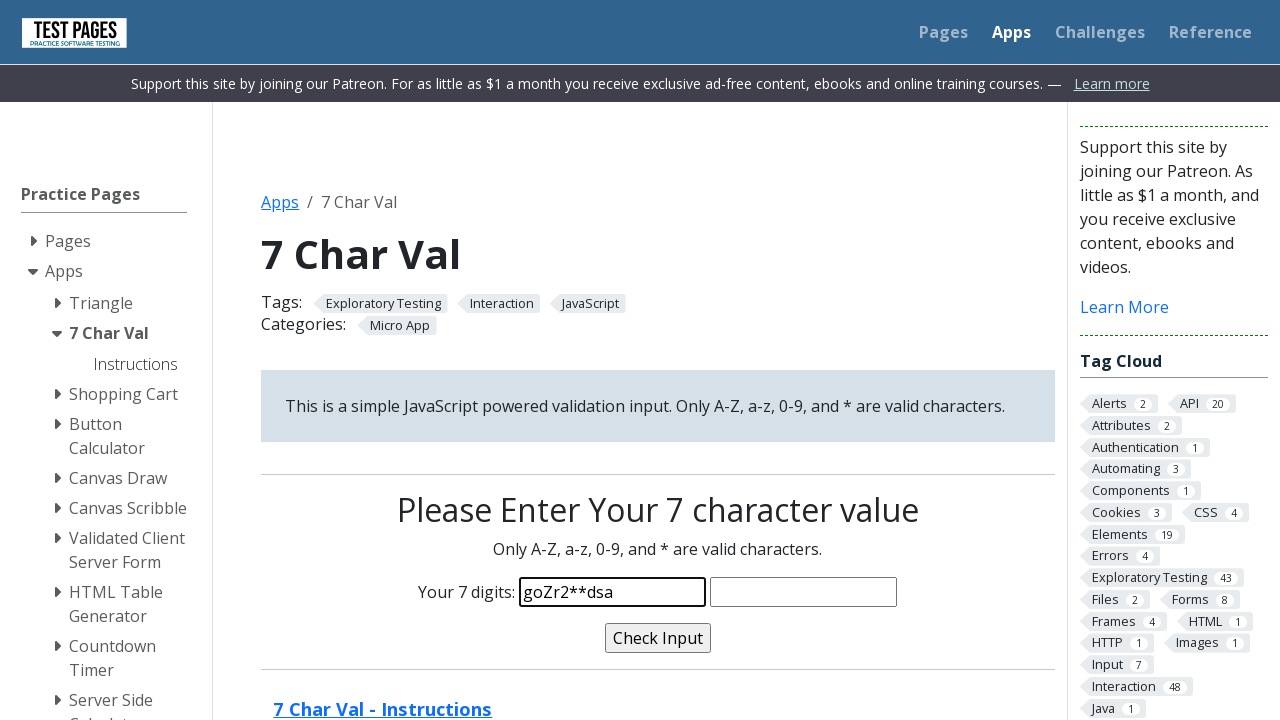

Clicked validate button to check password at (658, 638) on input[name='validate']
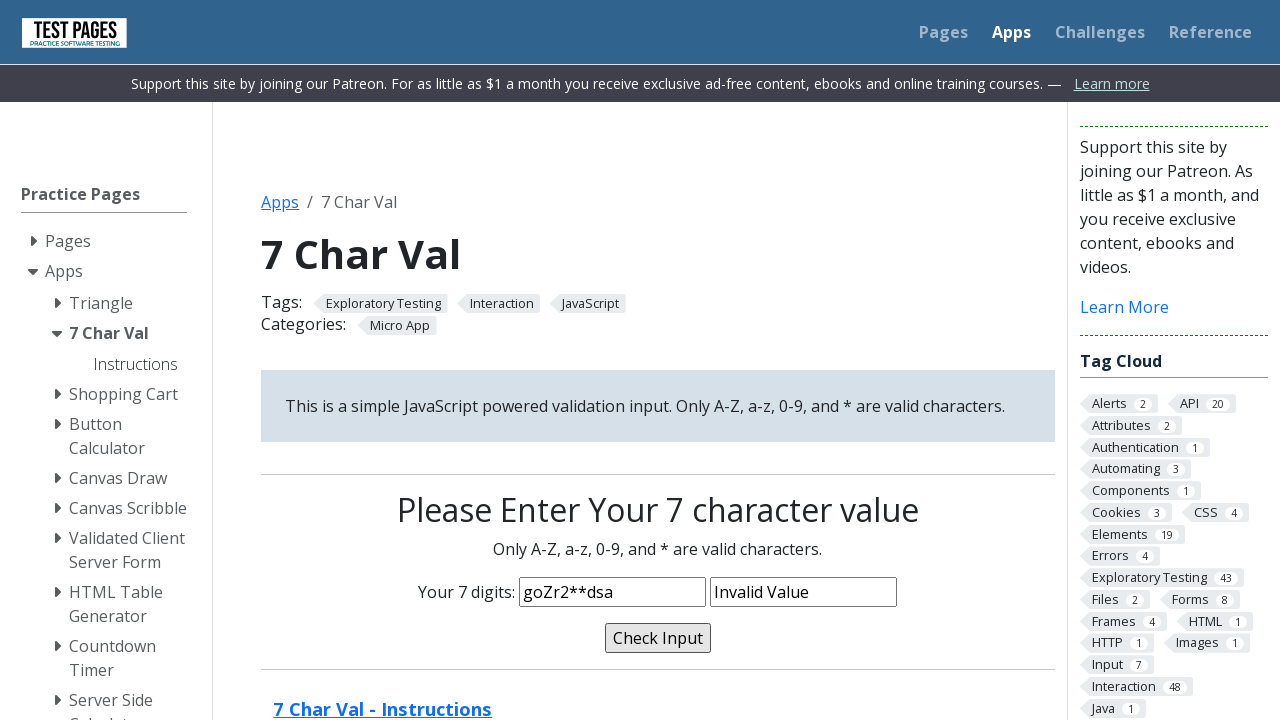

Validation message appeared confirming password is too long
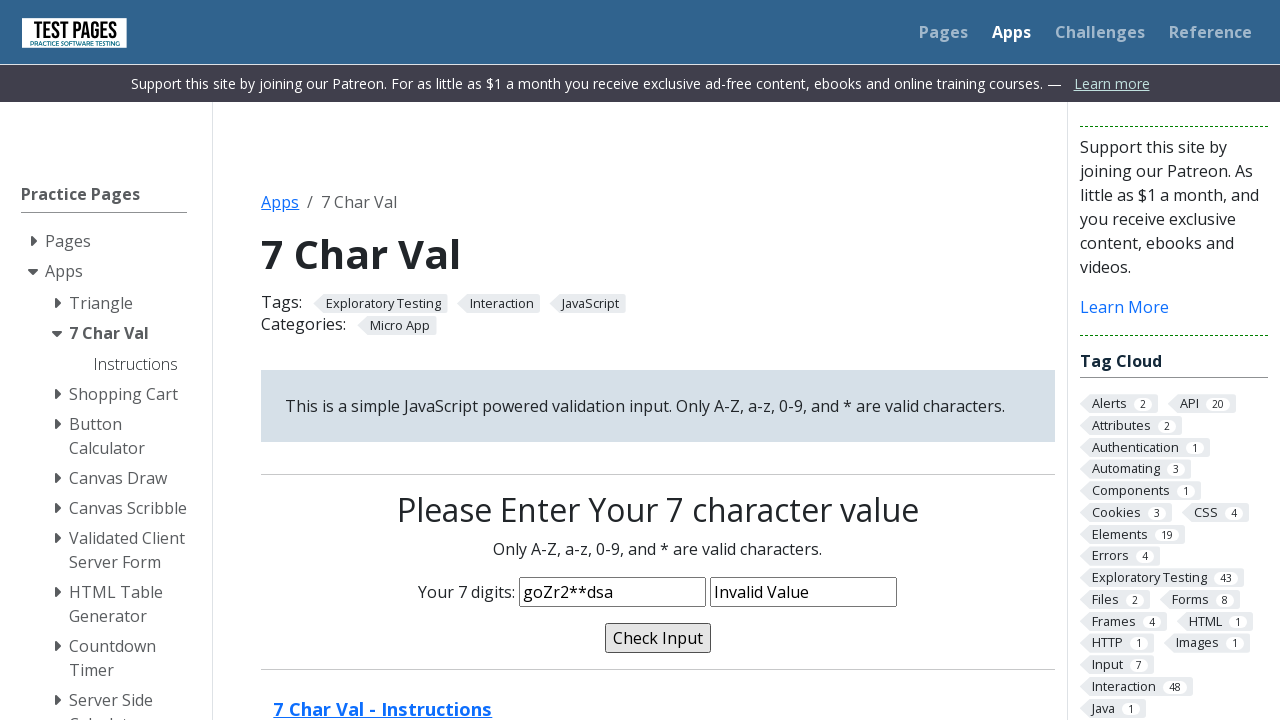

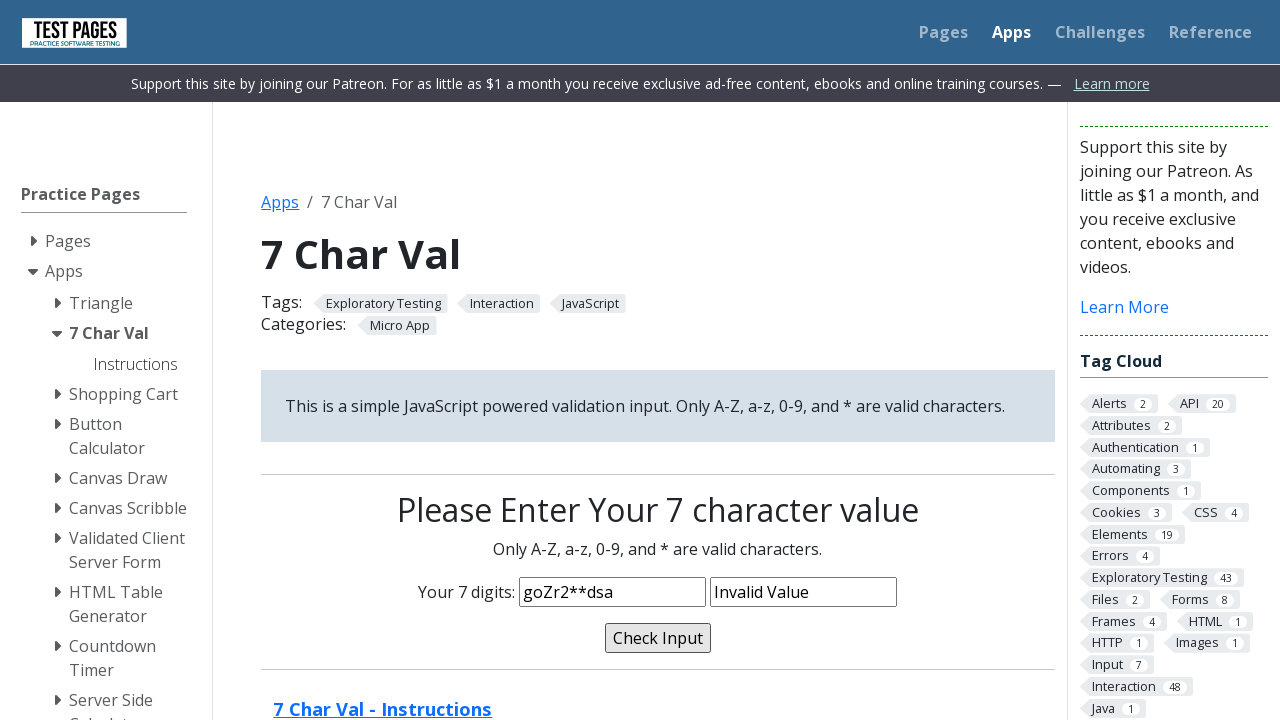